Tests various form controls on an automation practice page including checkboxes, radio buttons, dropdowns, and show/hide functionality

Starting URL: https://rahulshettyacademy.com/AutomationPractice/

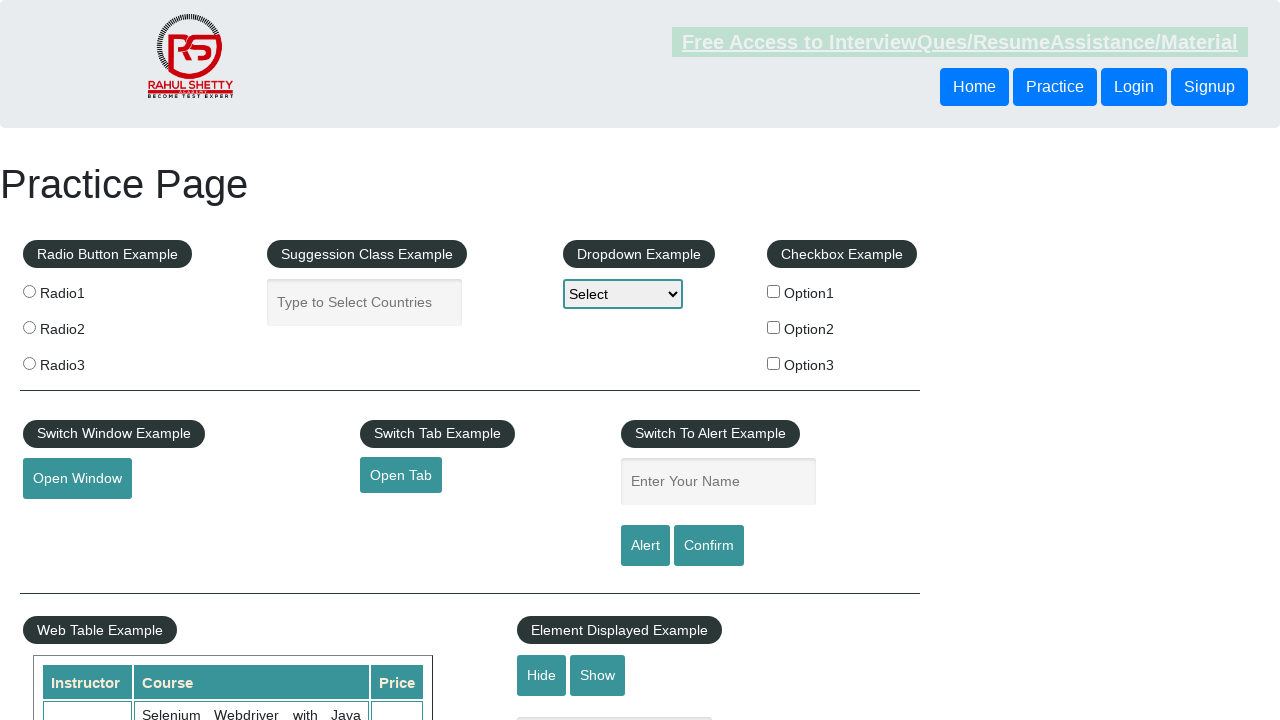

Located all checkboxes on the page
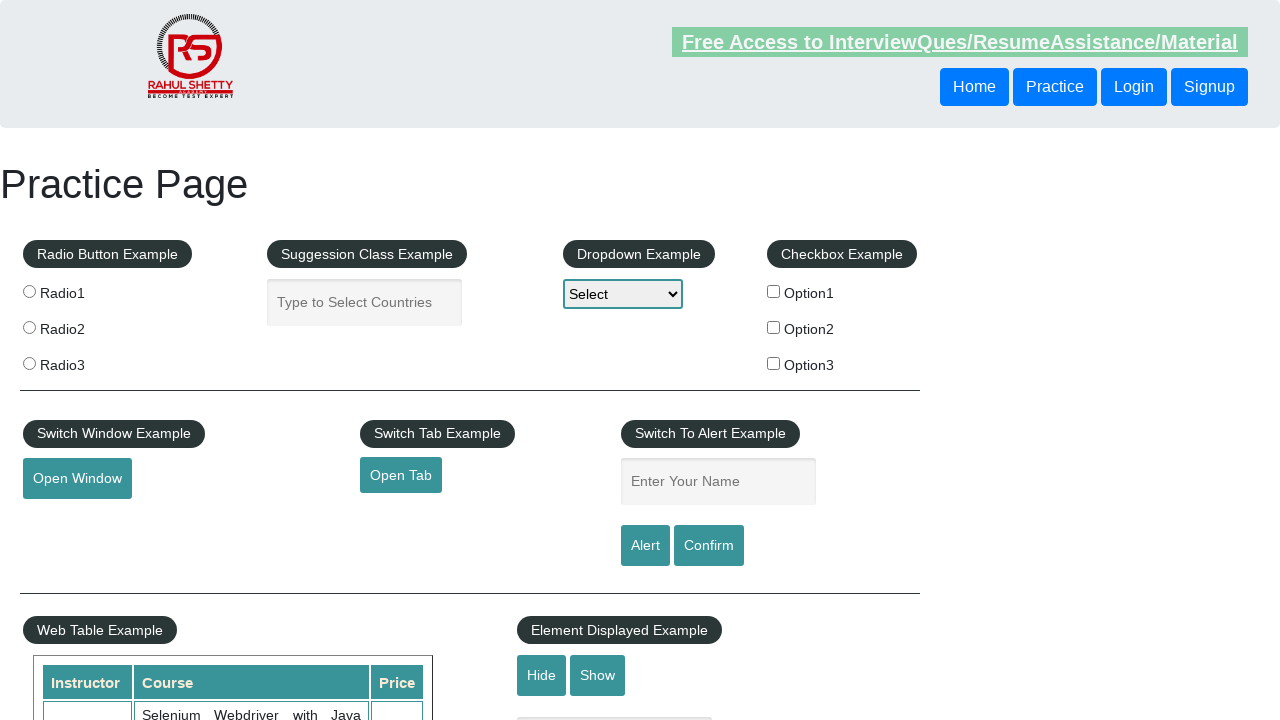

Found and clicked checkbox with value 'option2' at (774, 327) on xpath=//input[@type='checkbox'] >> nth=1
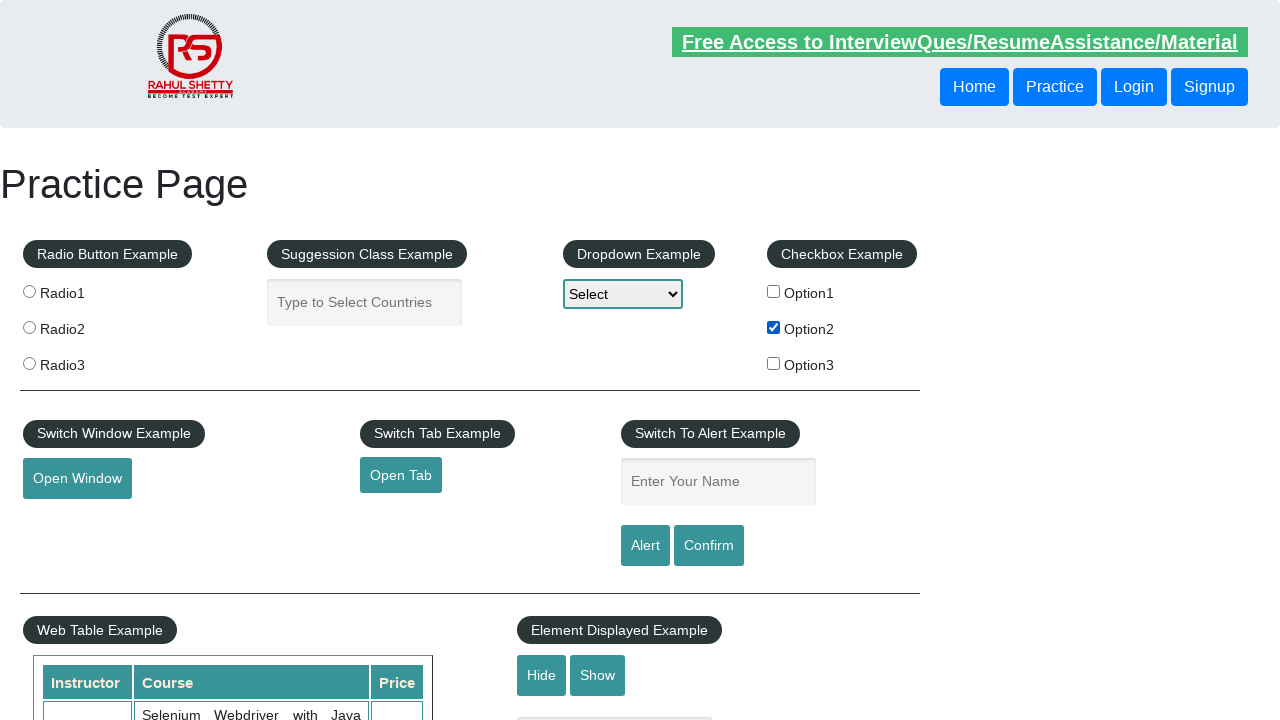

Clicked radio button with value 'radio1' at (29, 291) on input[value='radio1']
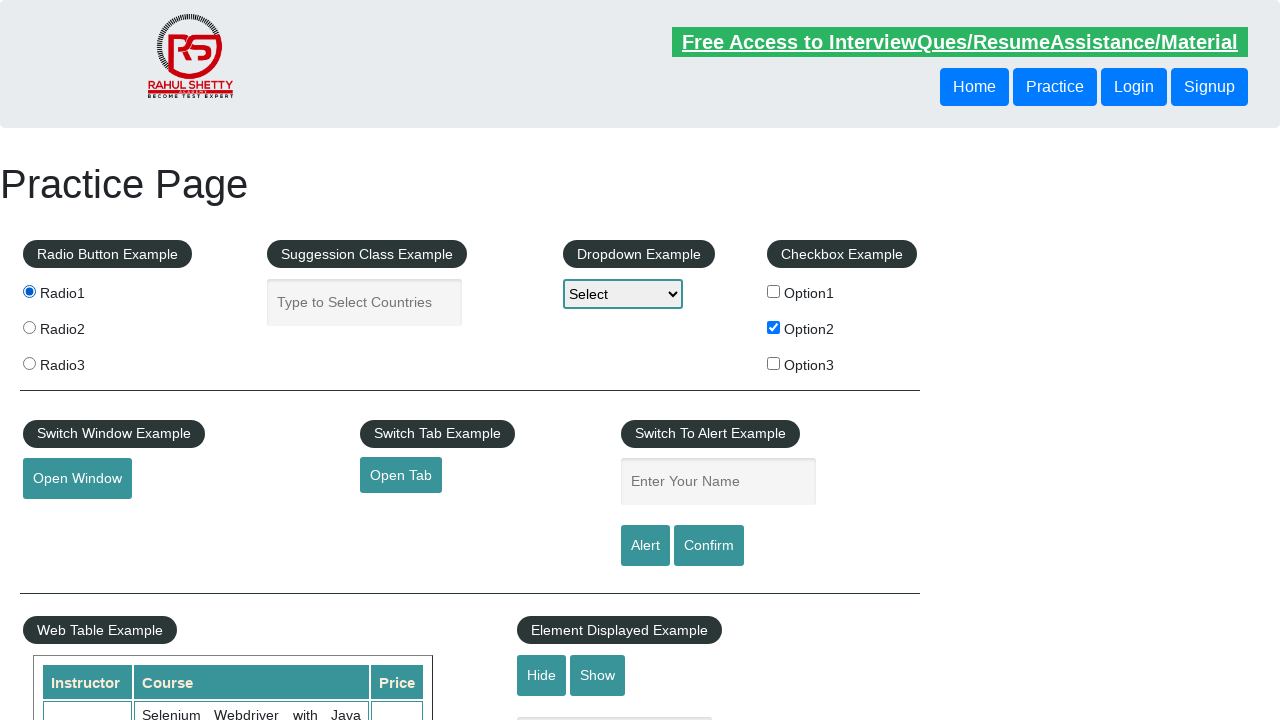

Selected 'Option2' from the dropdown menu on #dropdown-class-example
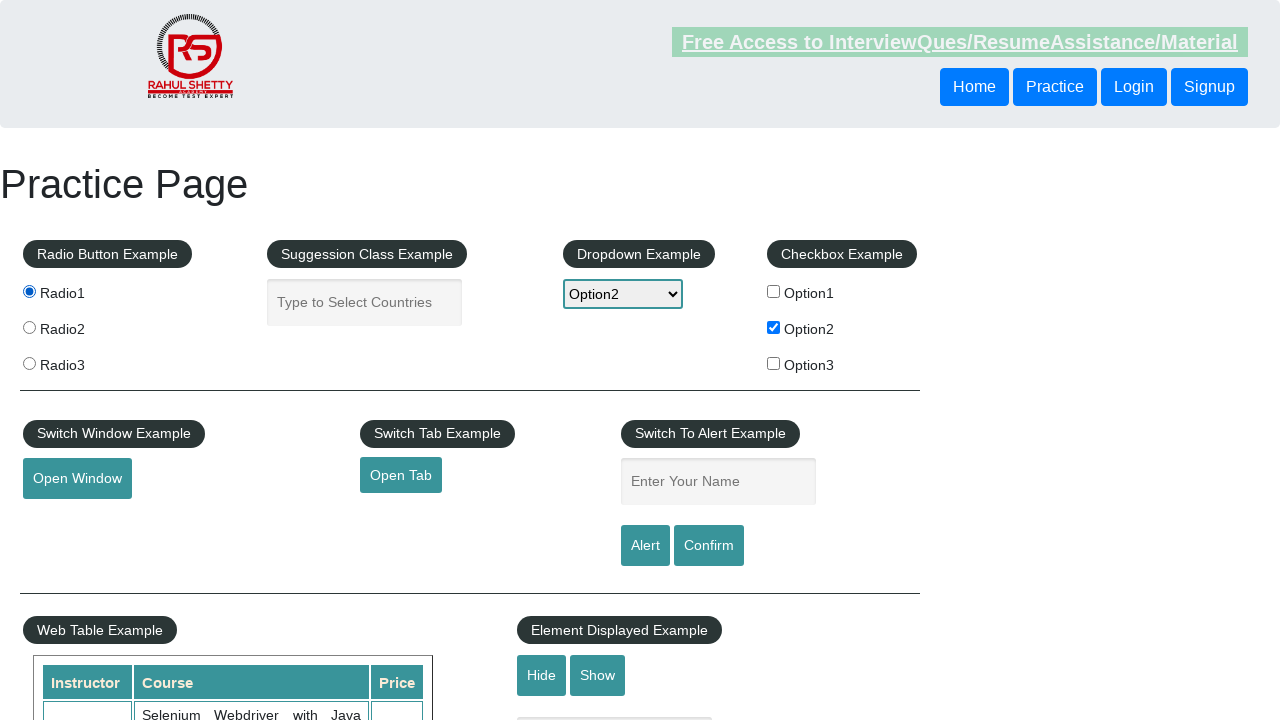

Clicked hide button to hide the text box at (542, 675) on #hide-textbox
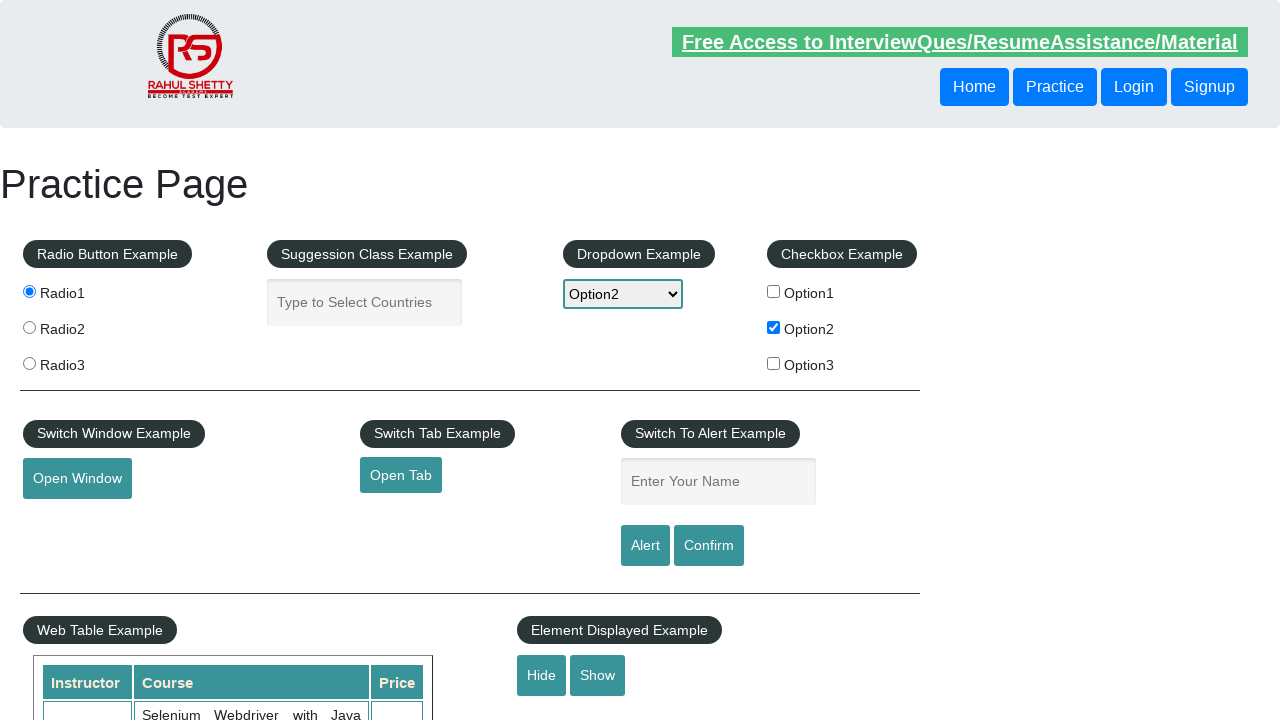

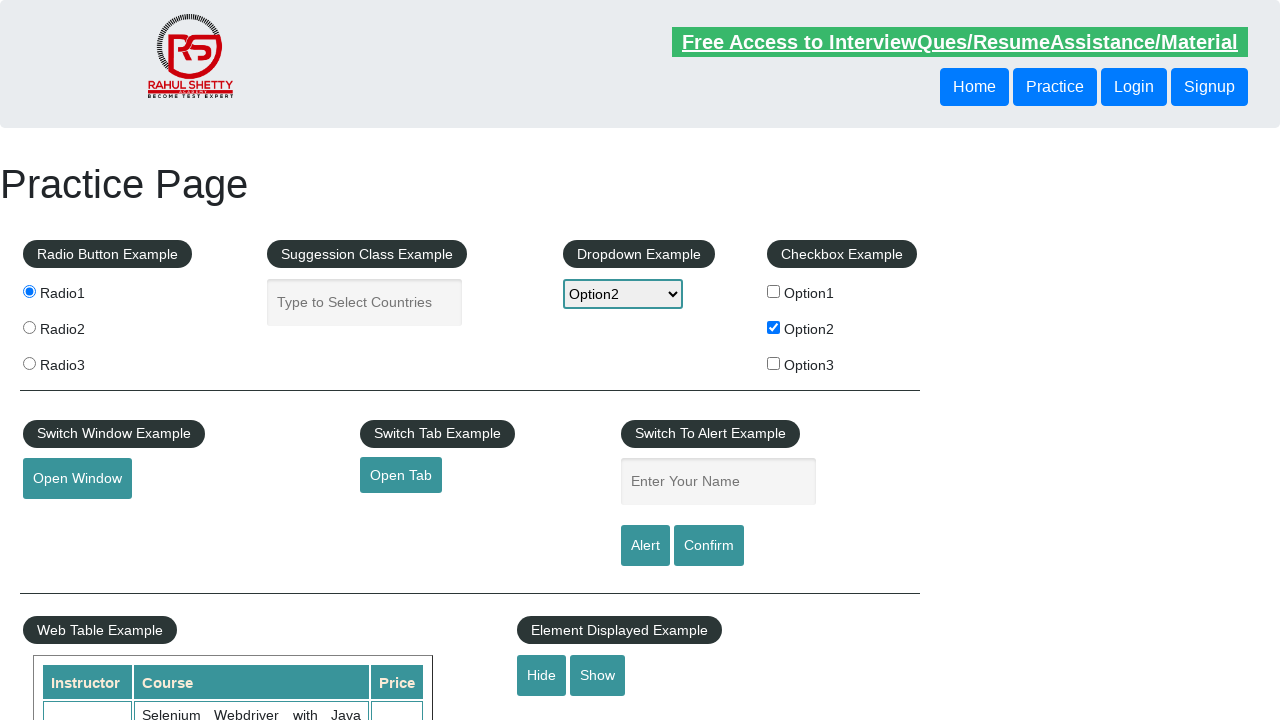